Tests form filling on a text-box demo page, submits the form, then navigates to radio button section and selects the "Impressive" radio option, verifying the selection text.

Starting URL: https://demoqa.com/text-box

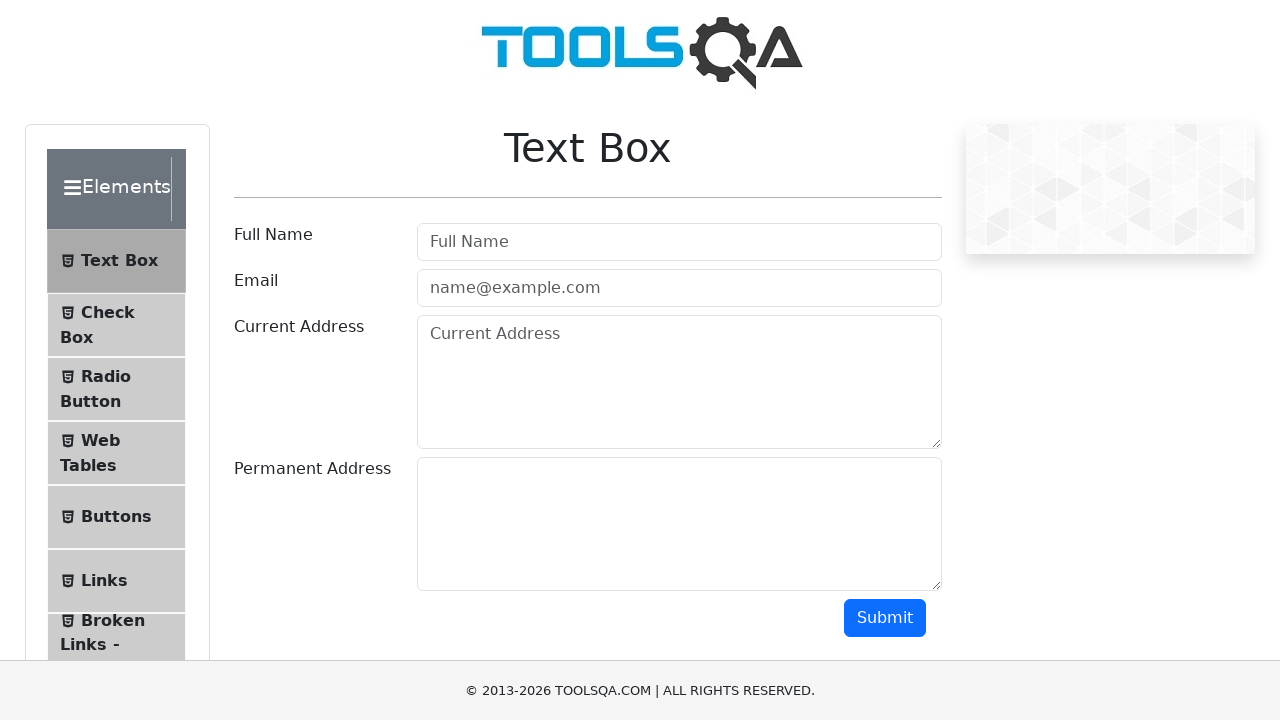

Filled userName field with 'demouser' on #userName
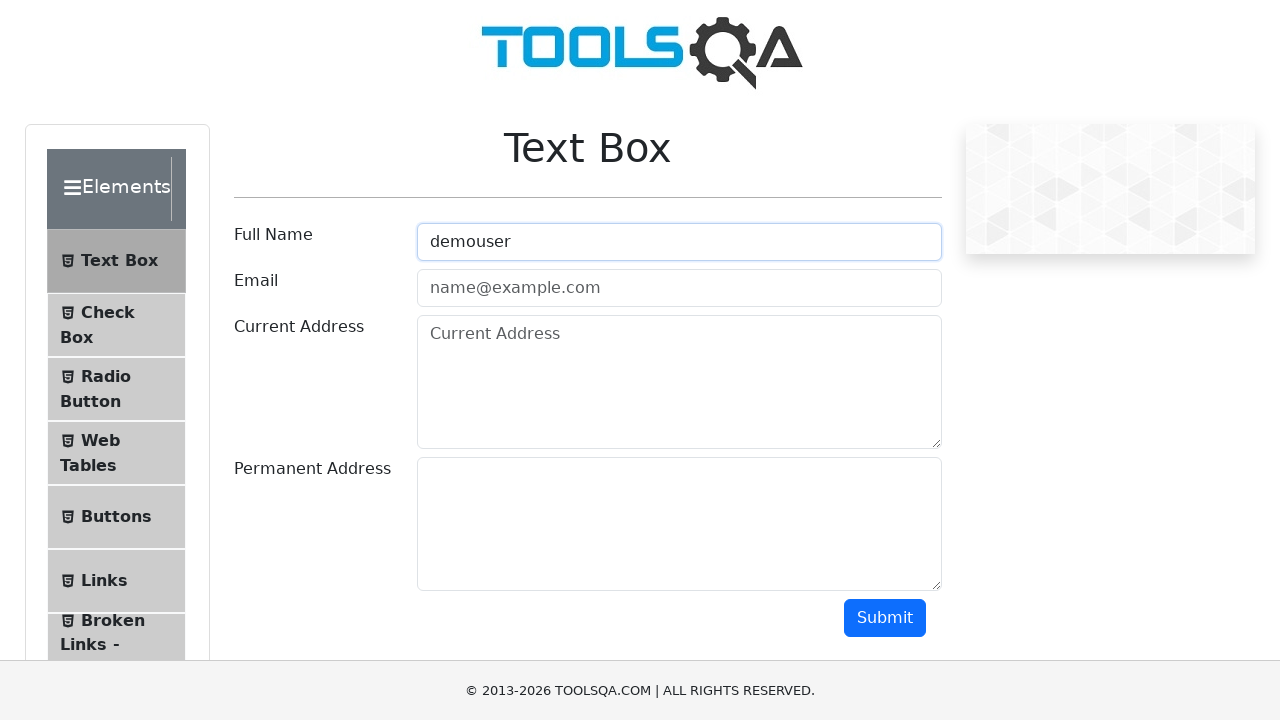

Filled userEmail field with 'demoEmail@gmail.com' on #userEmail
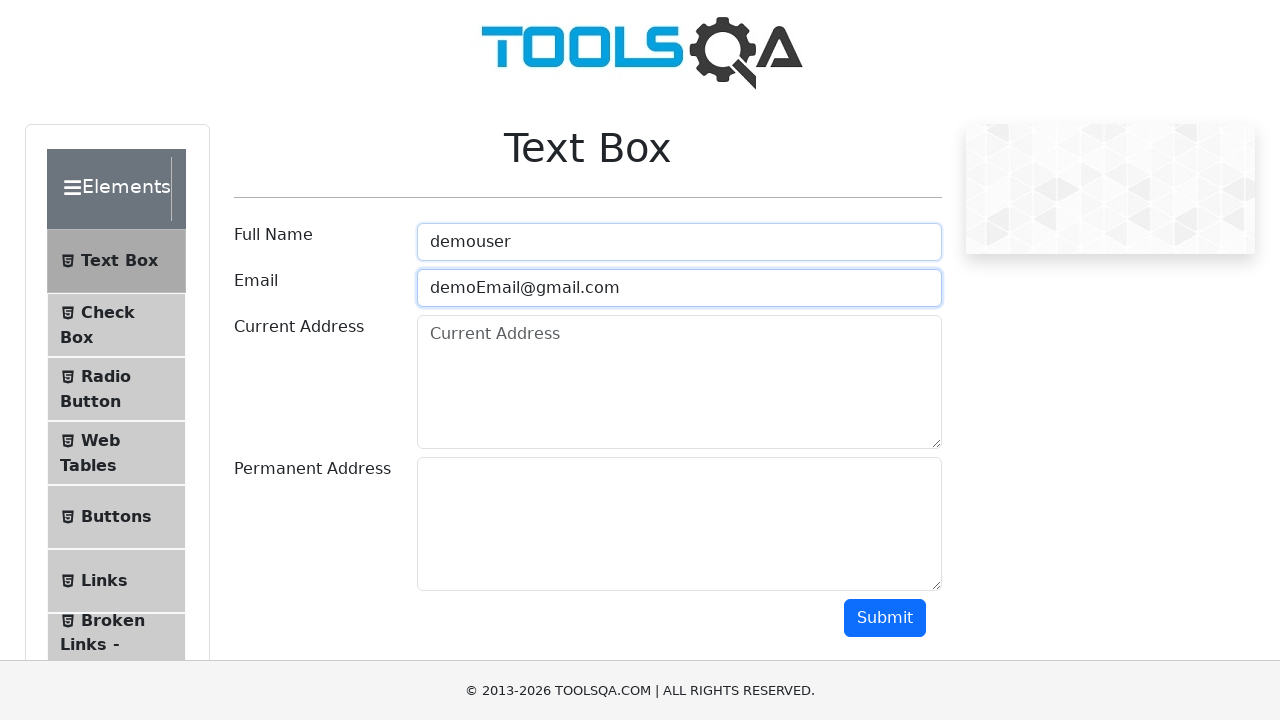

Filled currentAddress field with 'Bangalore' on #currentAddress
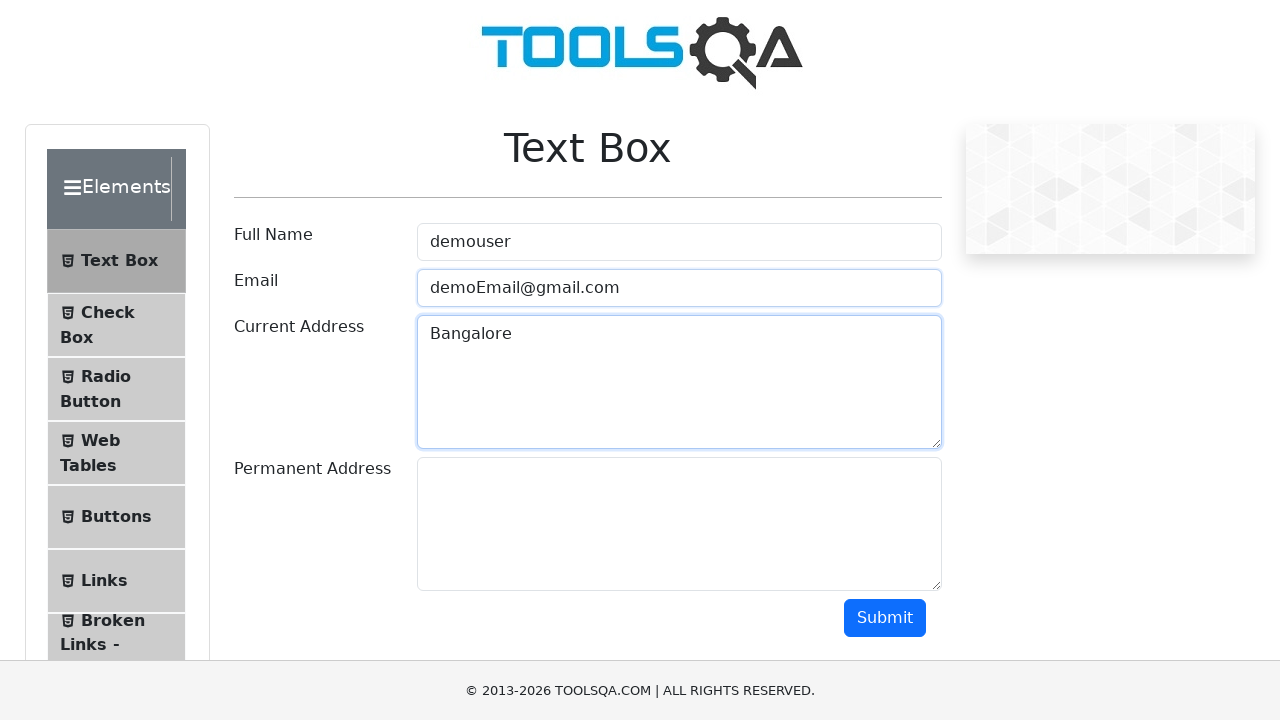

Filled permanentAddress field with 'Karnataka' on #permanentAddress
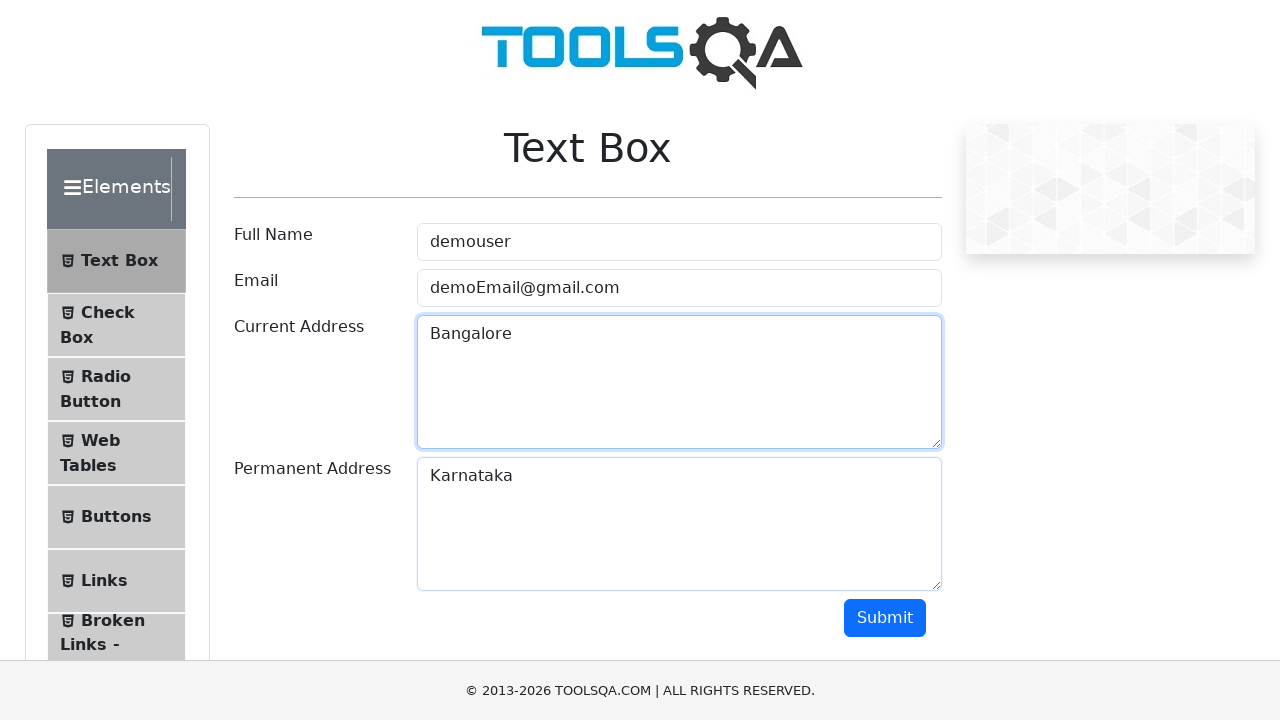

Scrolled submit button into view
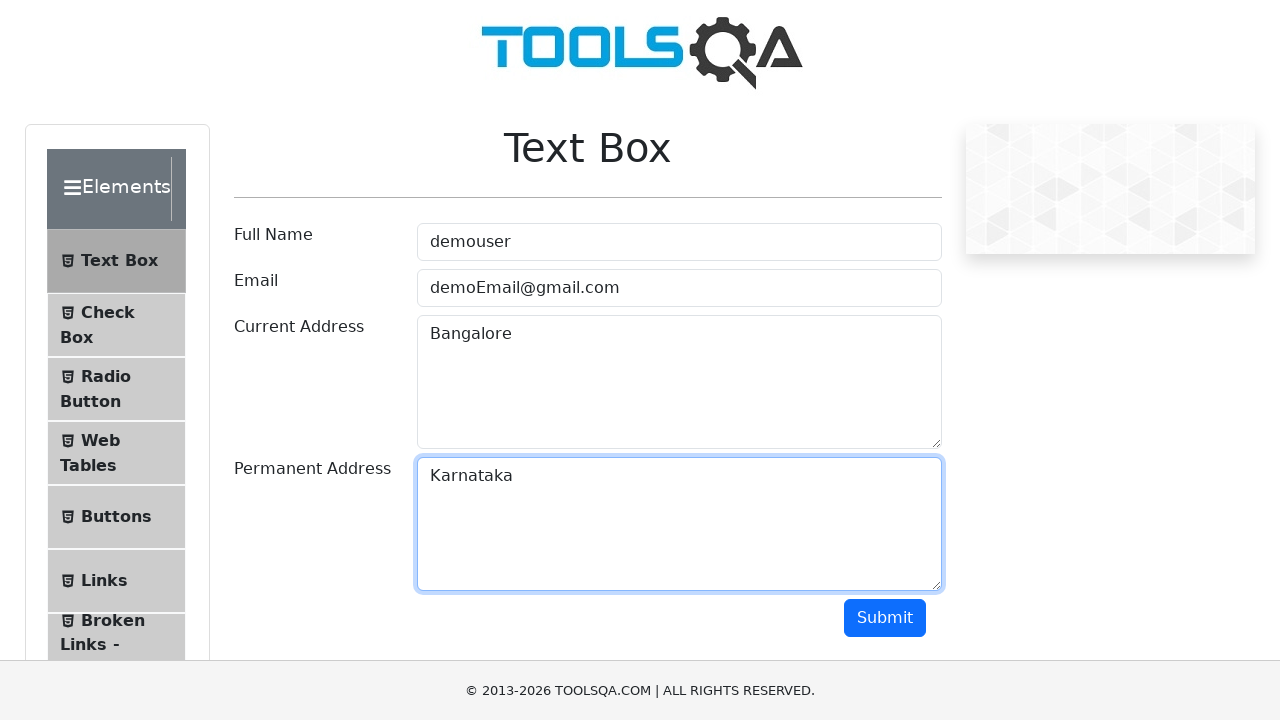

Clicked submit button to submit the form at (885, 618) on #submit
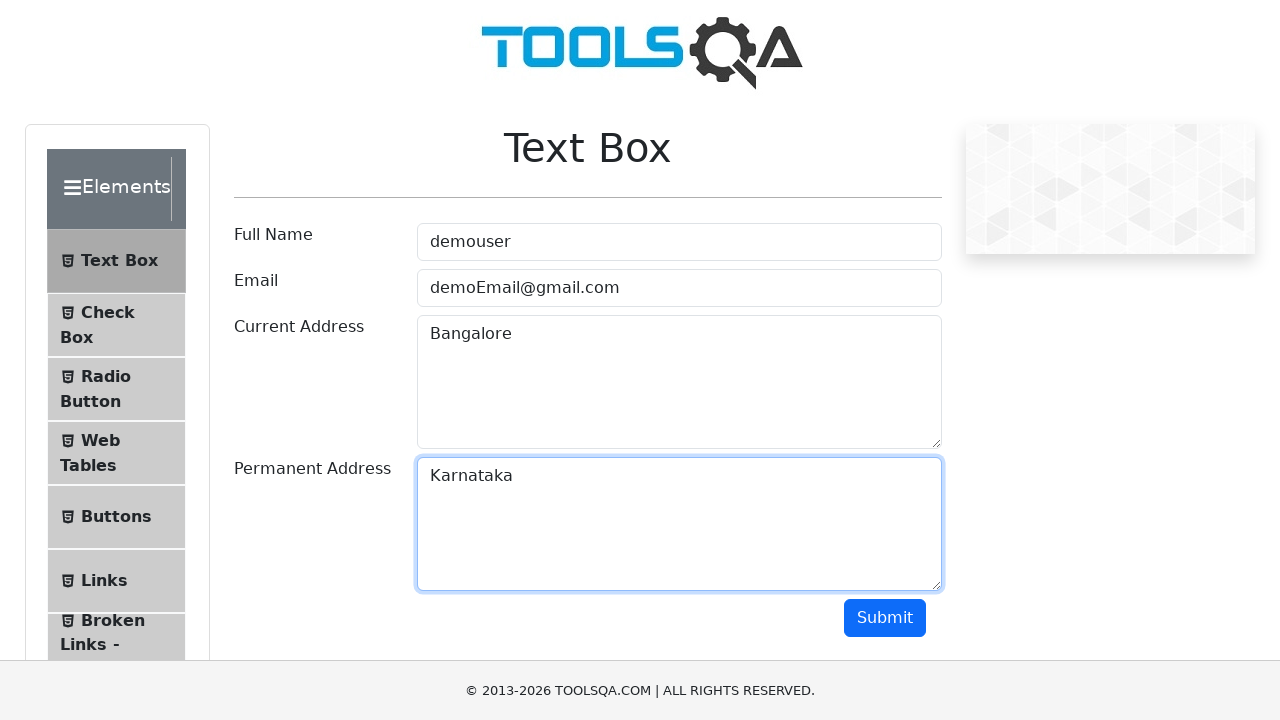

Waited 1000ms for form submission to process
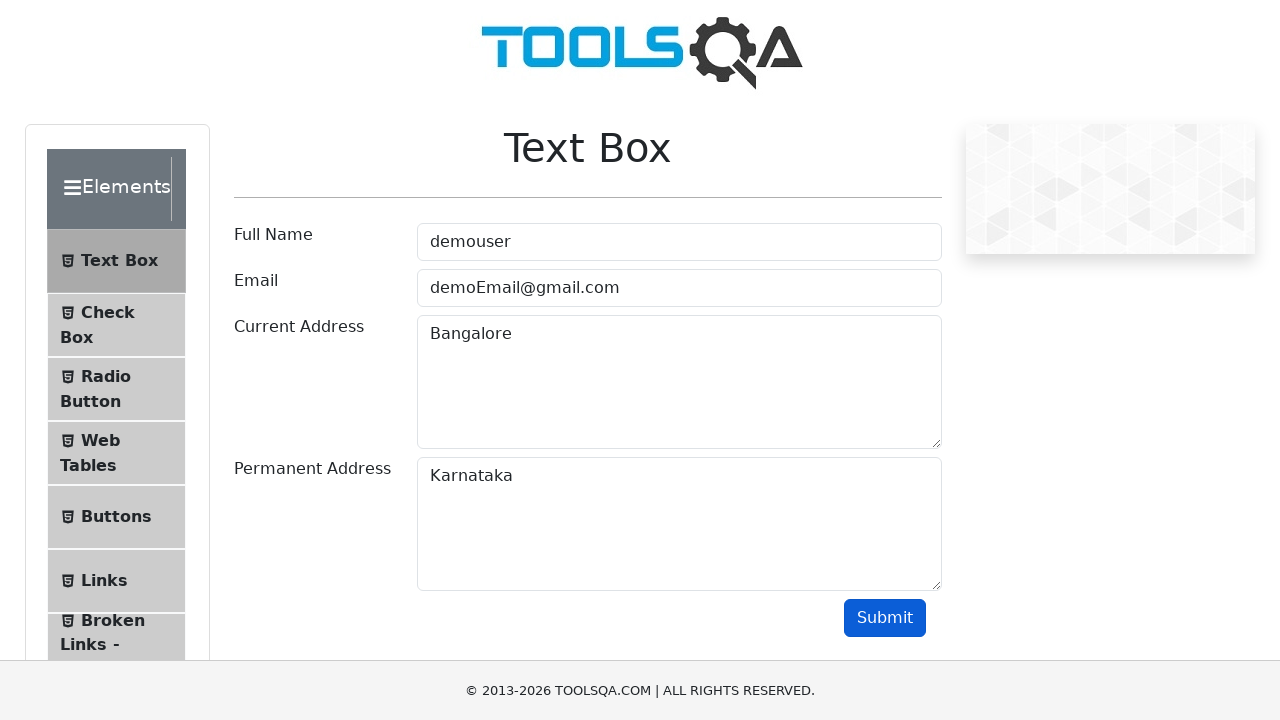

Clicked on Radio Button menu item at (106, 376) on xpath=//span[text()='Radio Button']
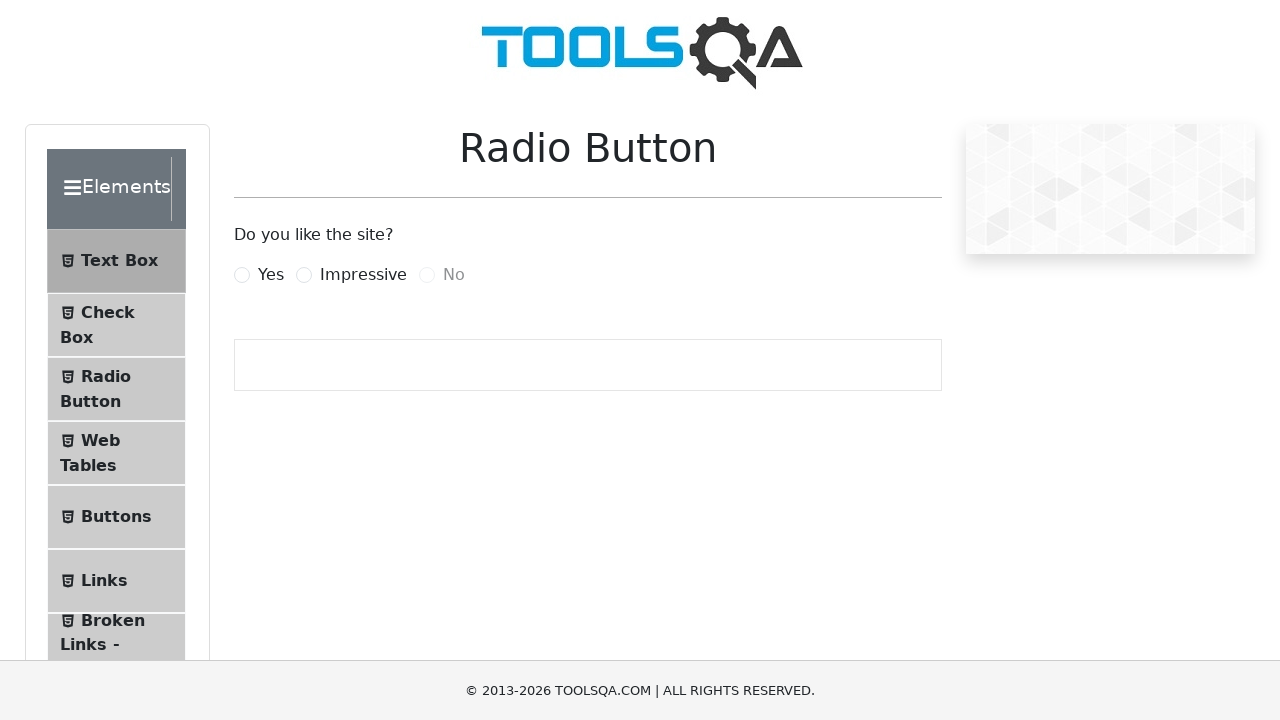

Clicked on Impressive radio button at (363, 275) on label[for='impressiveRadio']
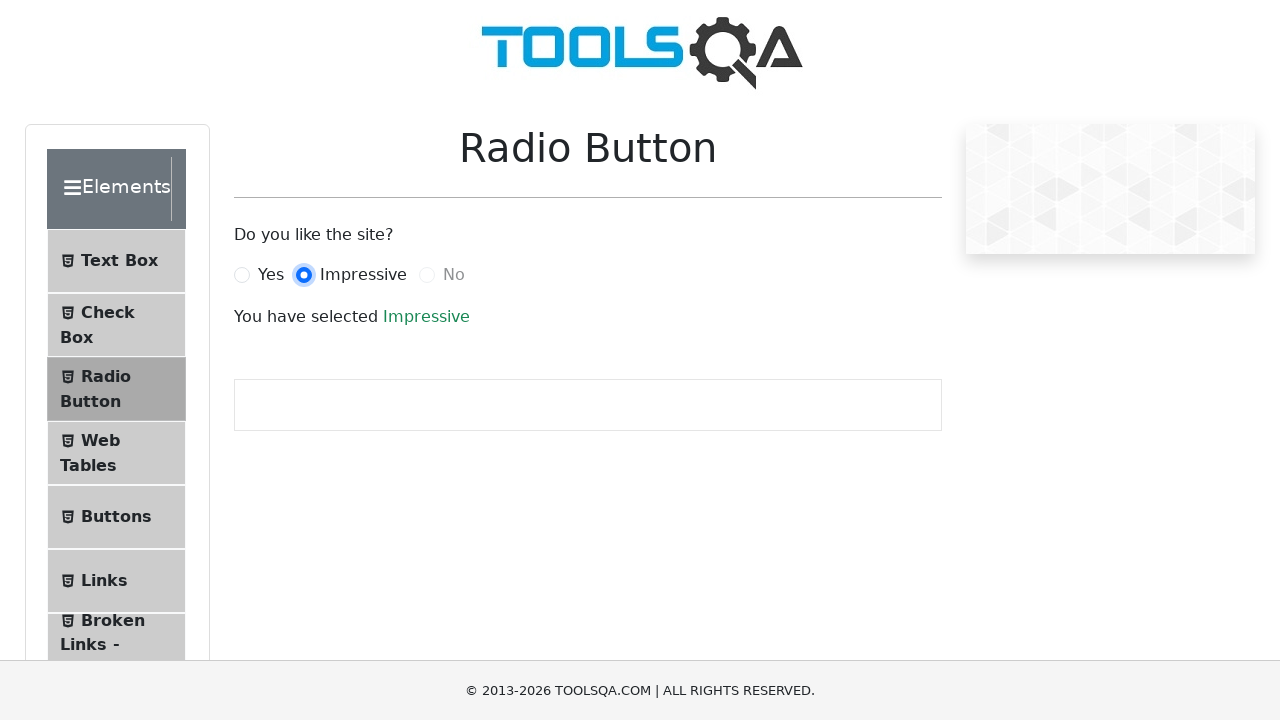

Verified selection text appeared (text-success selector loaded)
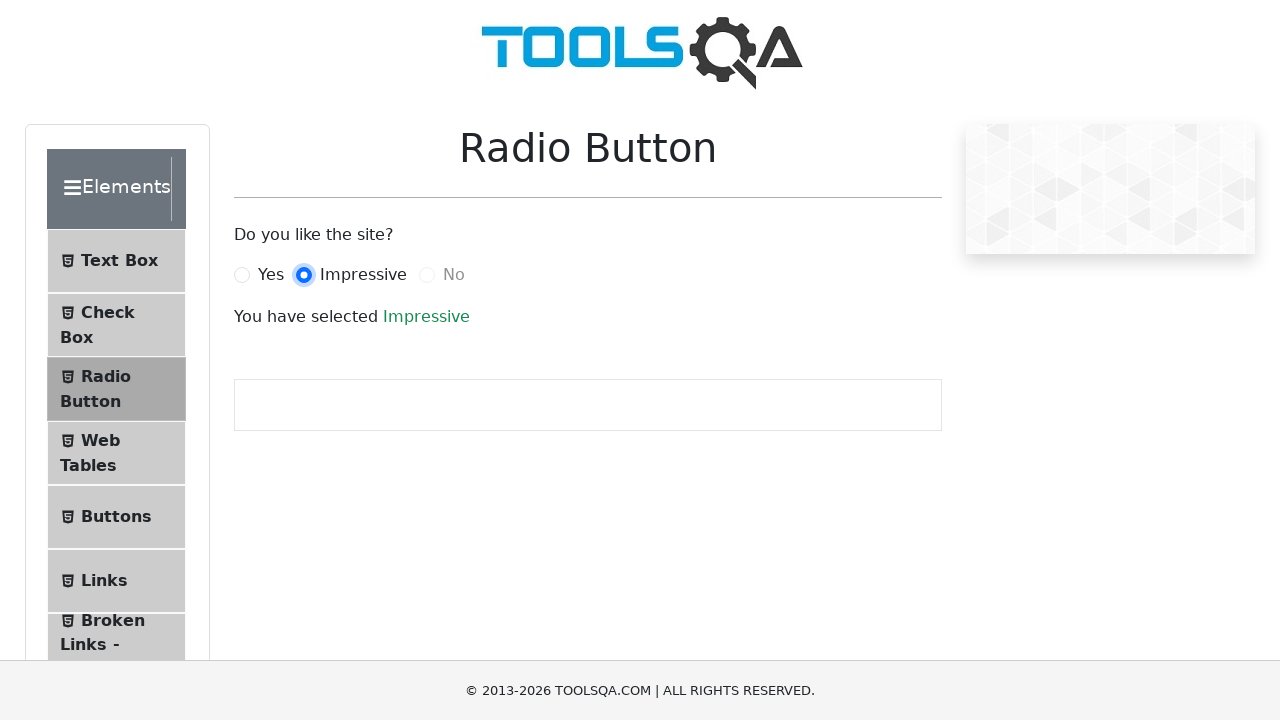

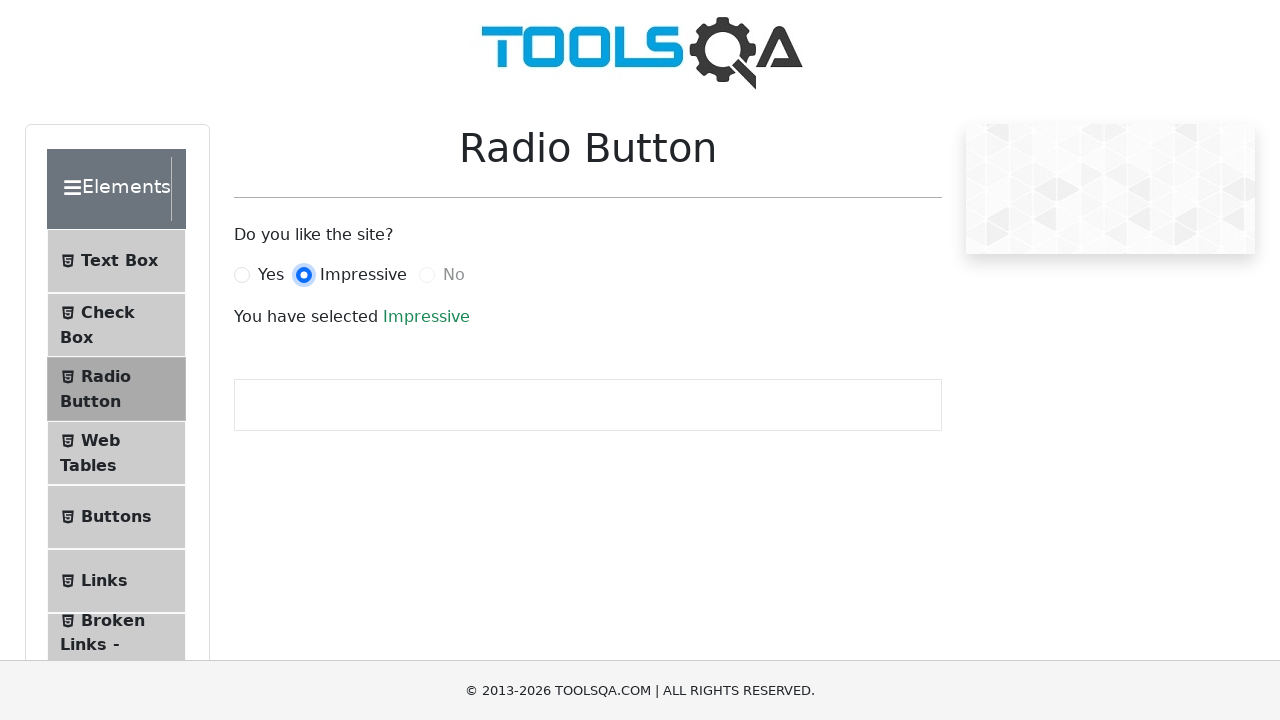